Tests sorting functionality of a dynamic web table by clicking on column headers and verifying the sort order

Starting URL: https://datatables.net/

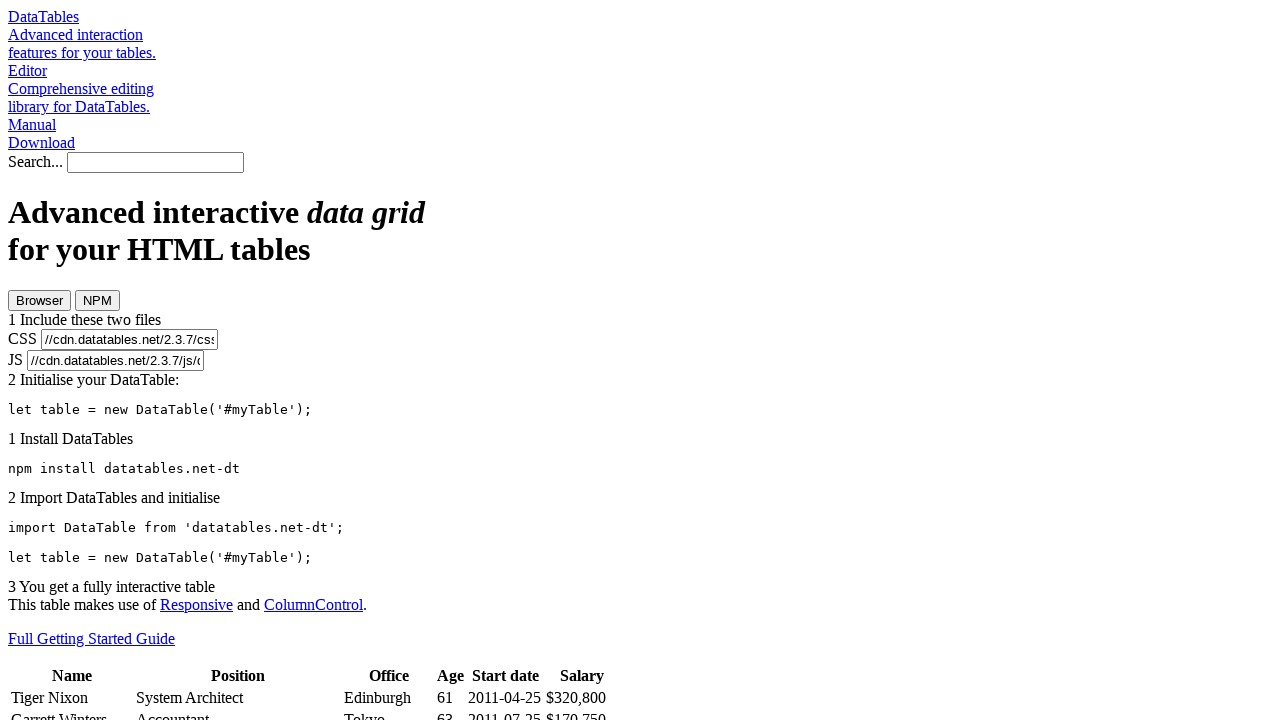

Scrolled dynamic table into view
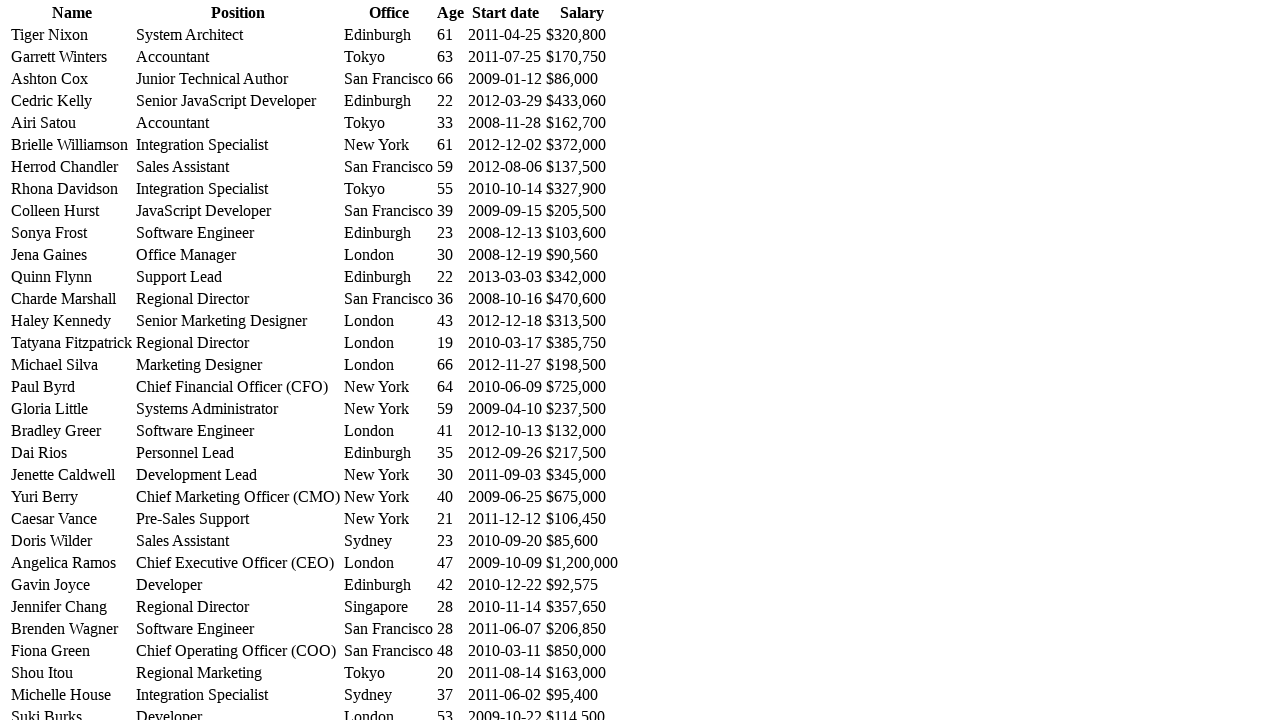

Waited for table #example to be visible
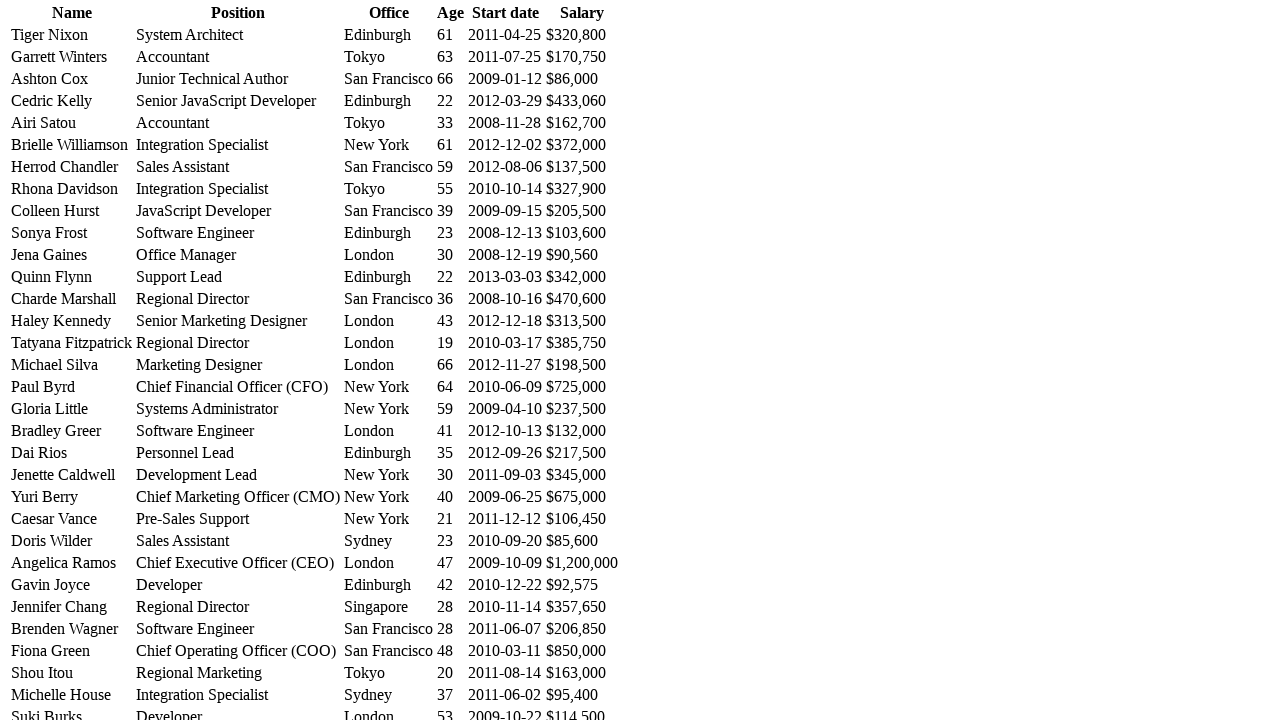

Clicked first column header to sort by Name at (72, 13) on #example thead th:first-child
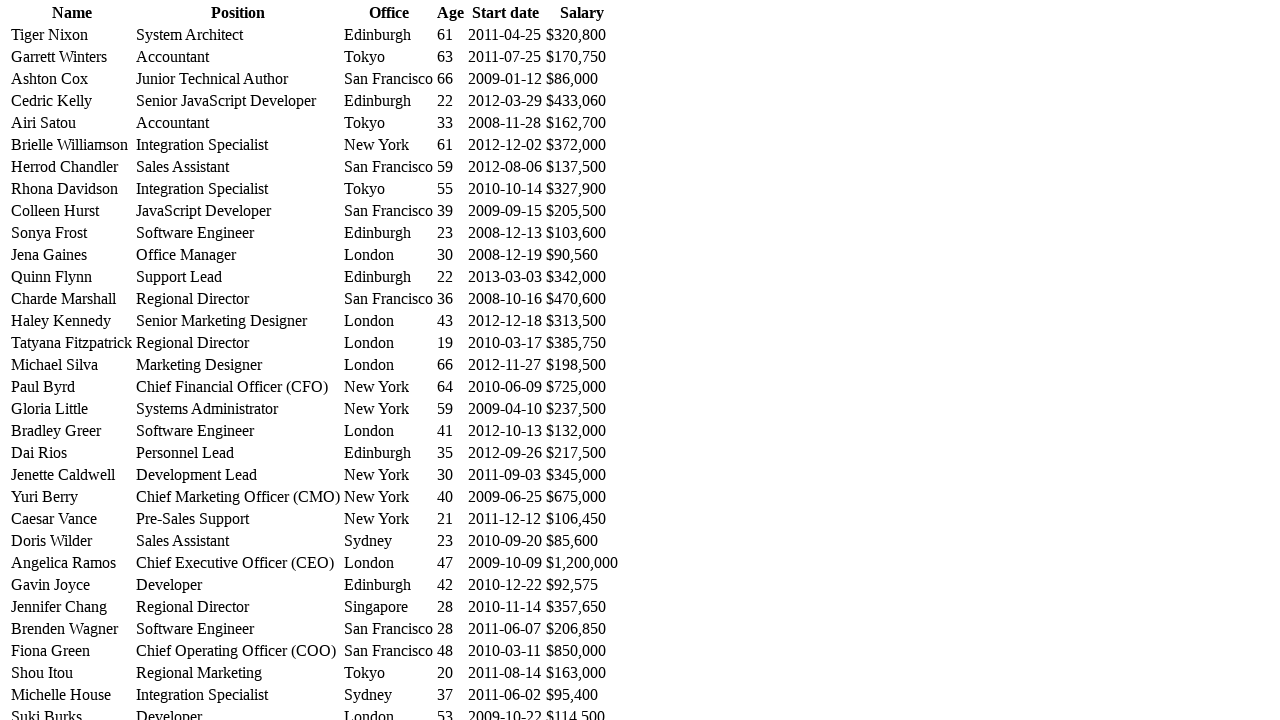

Waited 500ms for sorting to complete
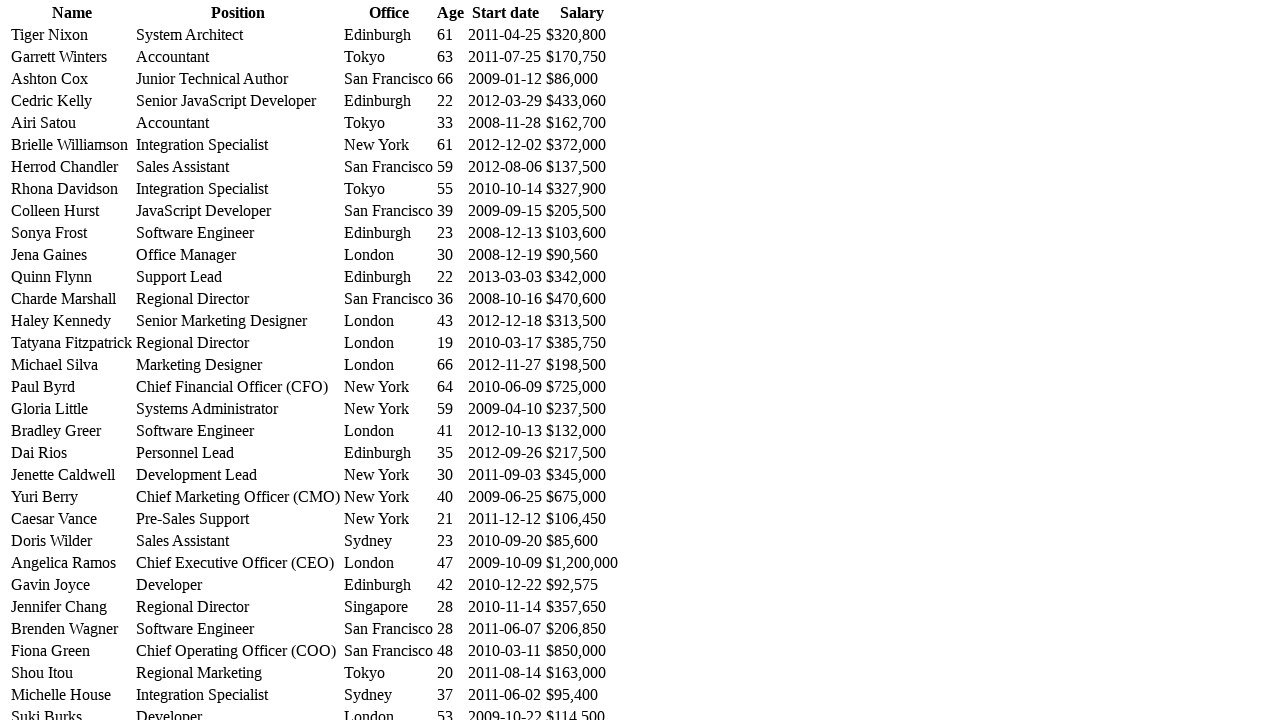

Clicked first column header again to reverse sort order at (72, 13) on #example thead th:first-child
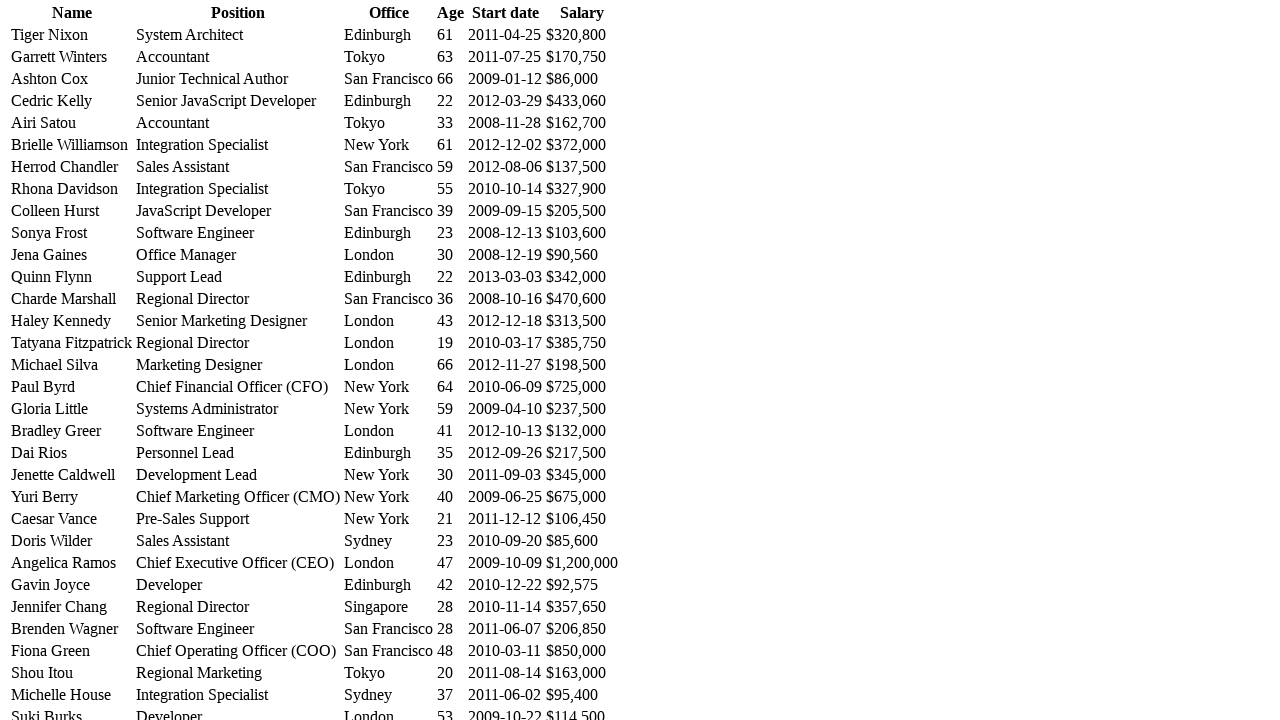

Retrieved all text values from first column of table
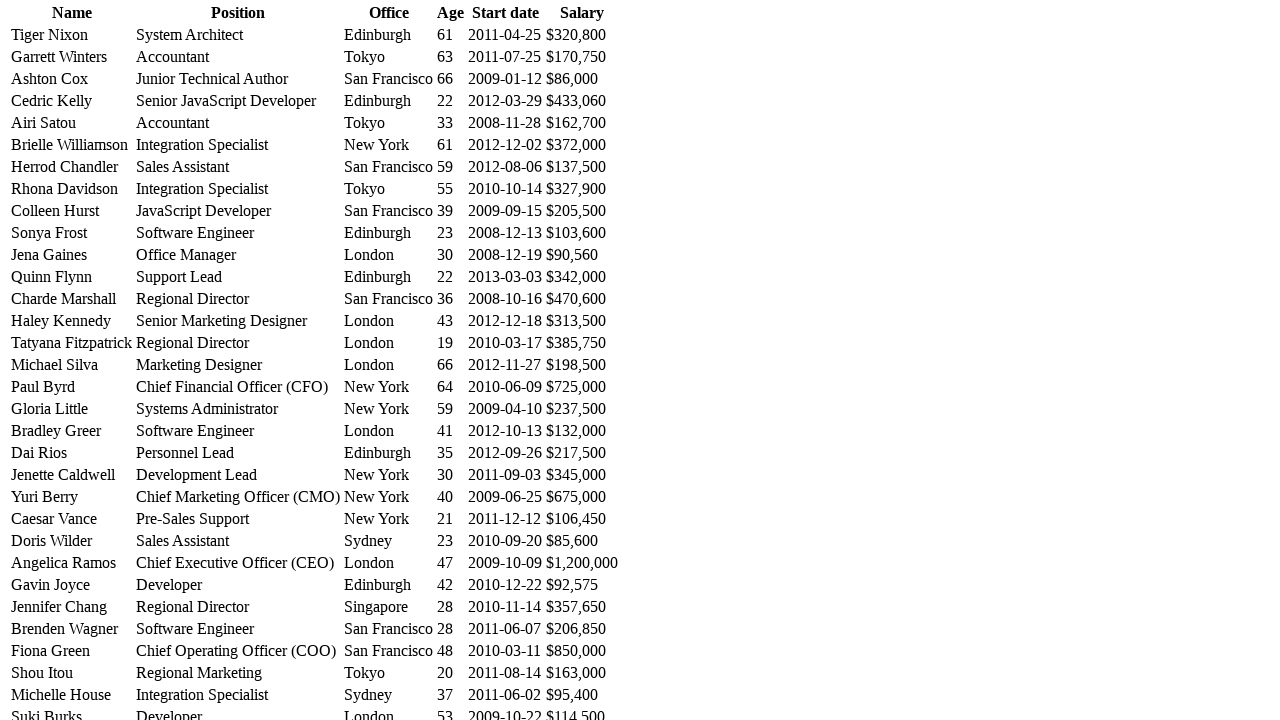

Verified that table contains data (assertion passed)
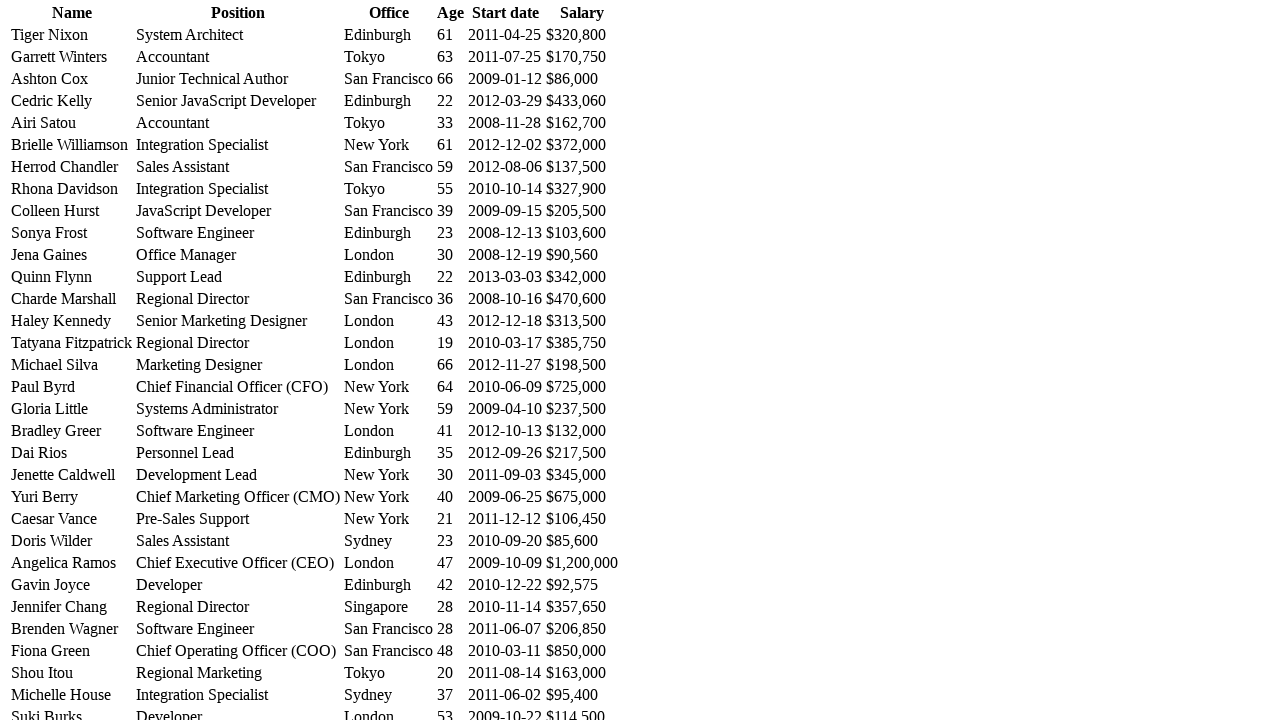

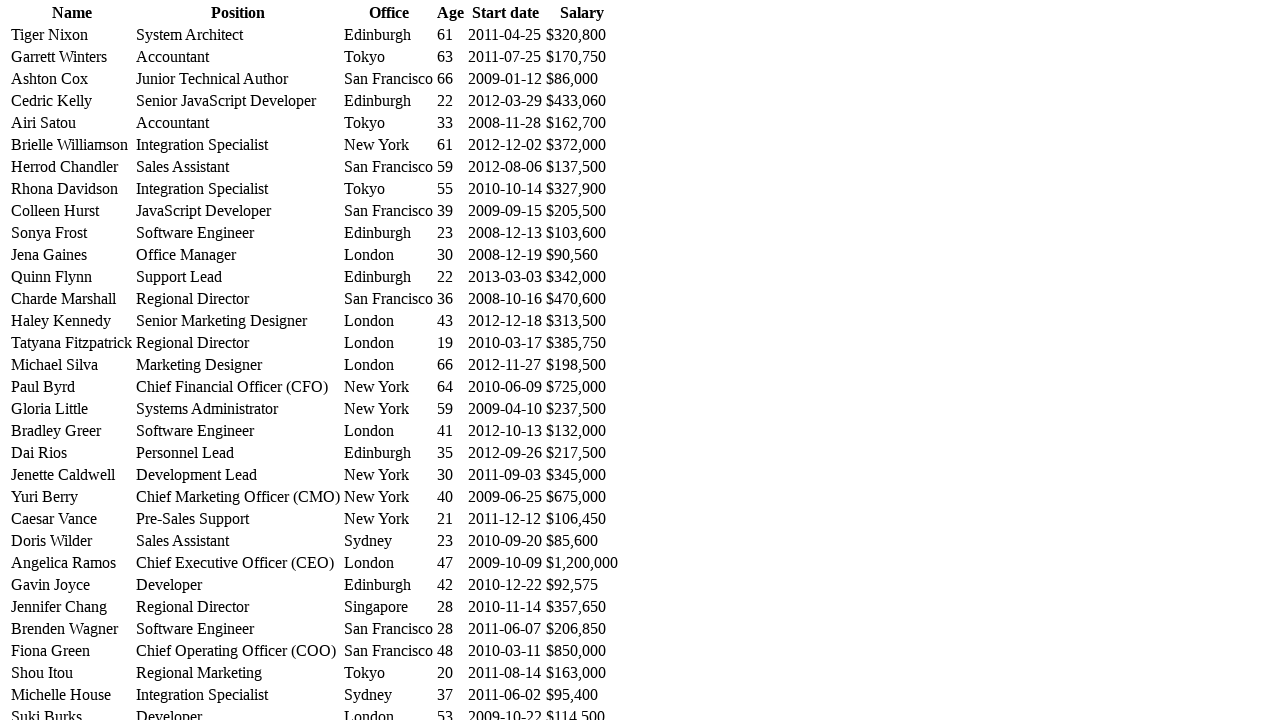